Tests the "Telecast/Online TV" header navigation link by clicking it and verifying the page title changes correctly

Starting URL: https://www.leomax.ru/

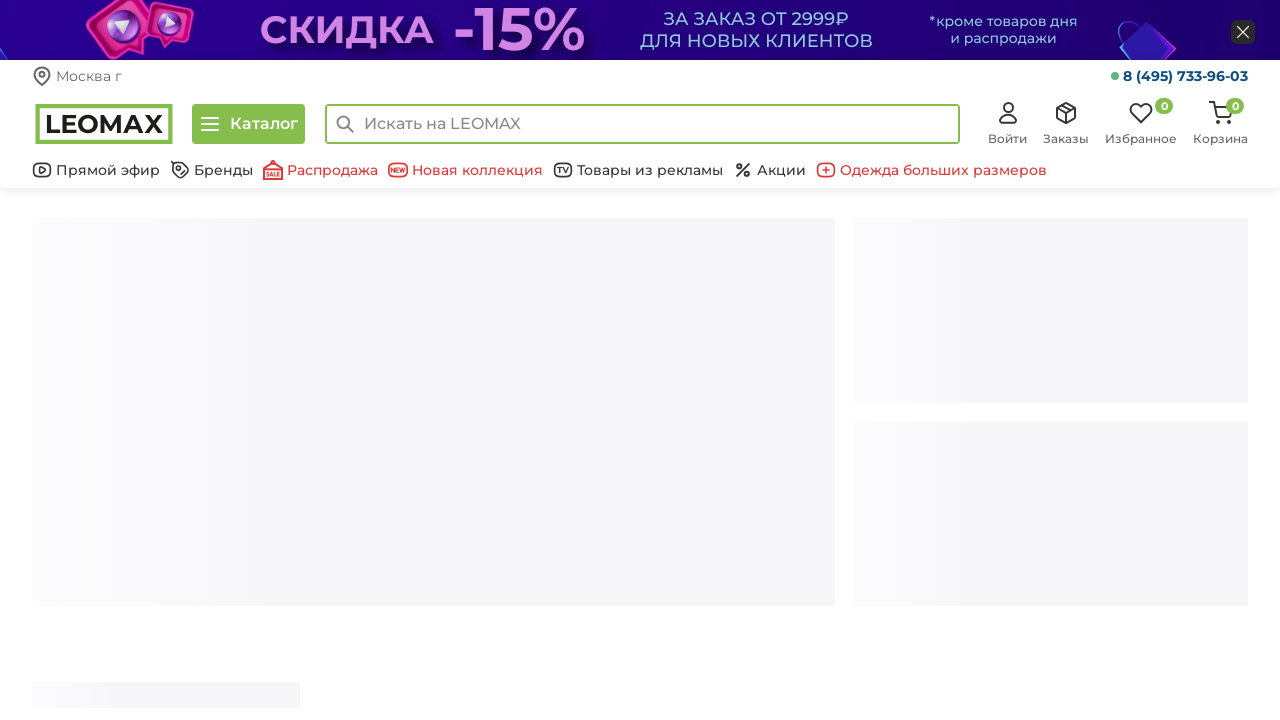

Clicked 'Telecast/Online TV' header navigation link at (96, 170) on a.bottom-header__link[href='/telecast/']
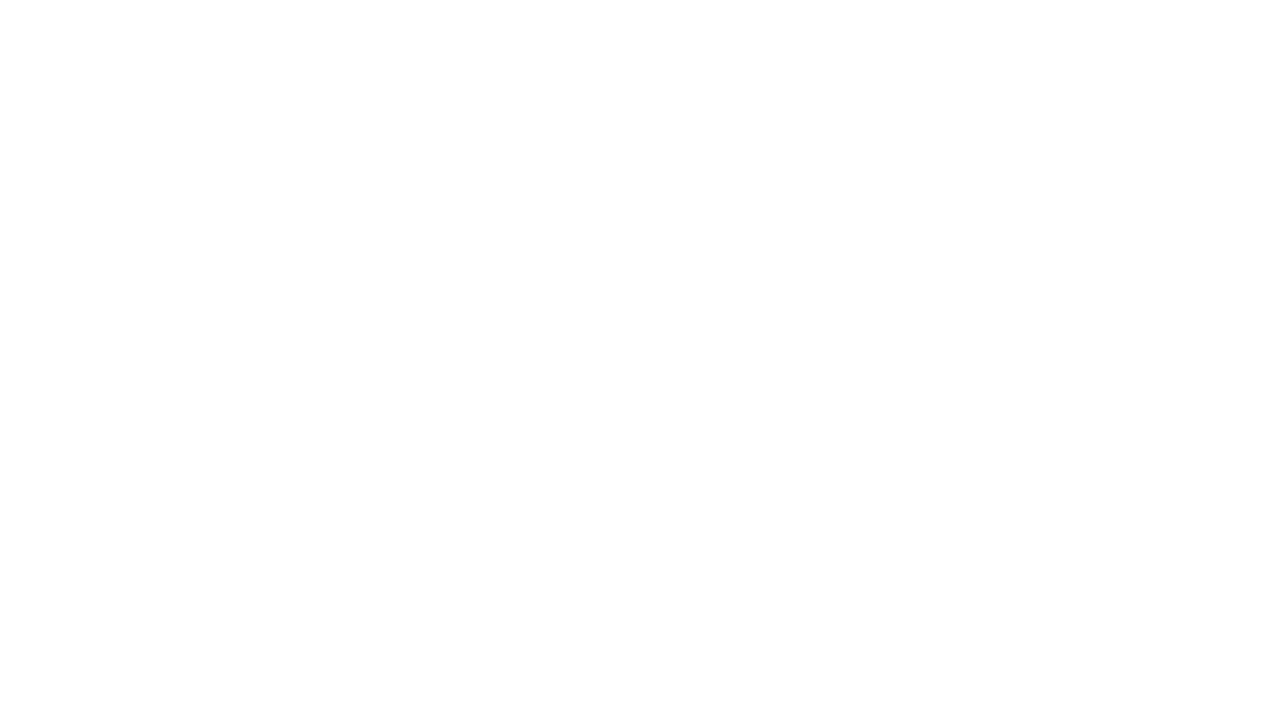

Page loaded after navigation to Telecast section
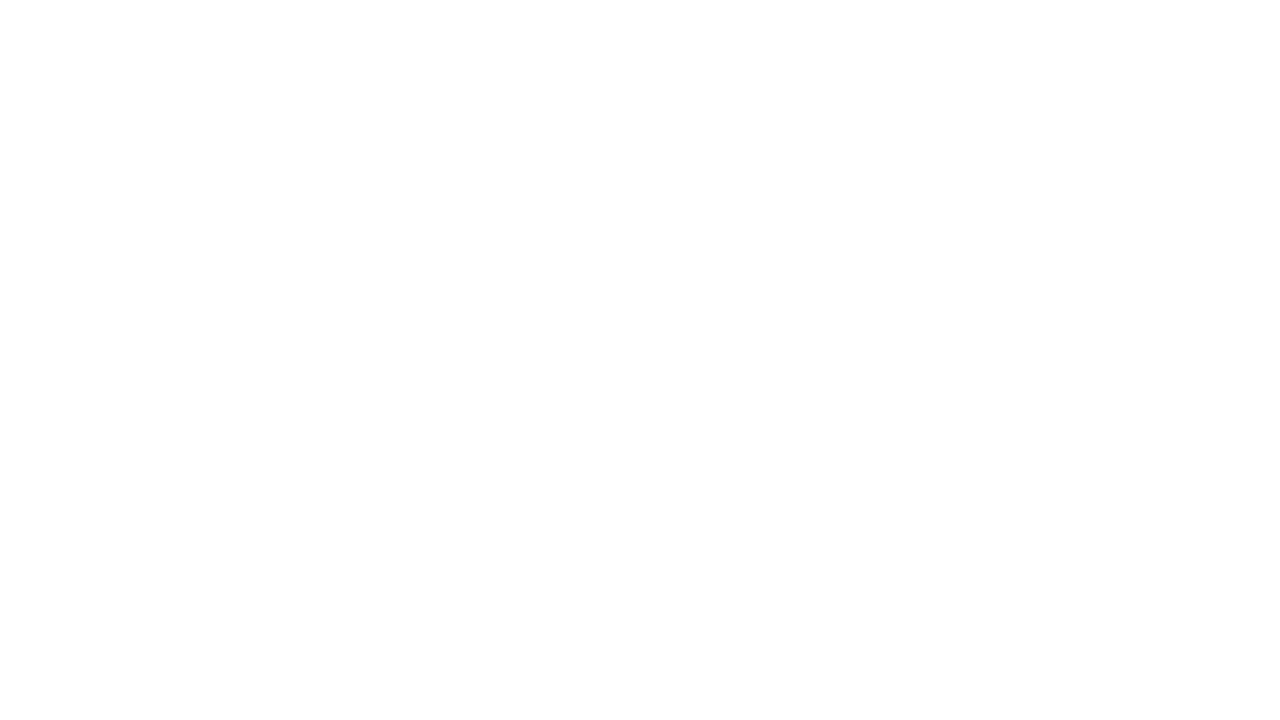

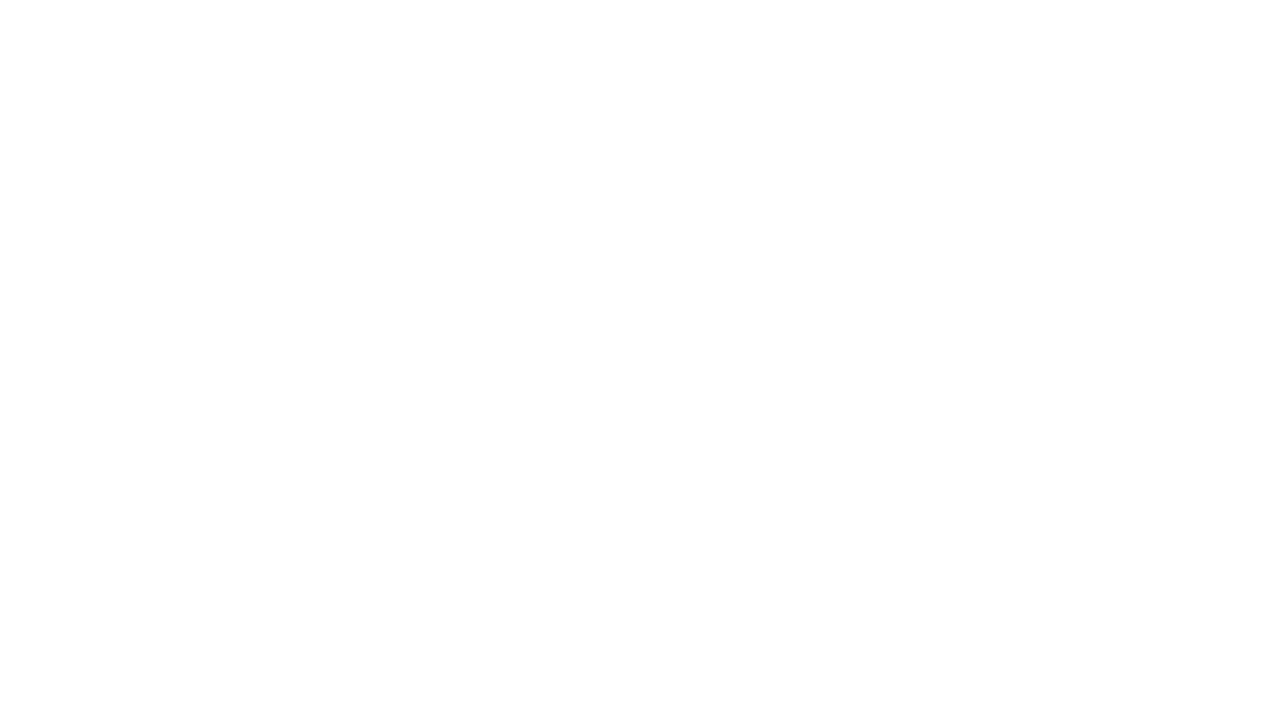